Tests search functionality by typing a query and verifying the correct number of products are displayed

Starting URL: https://rahulshettyacademy.com/seleniumPractise/#/

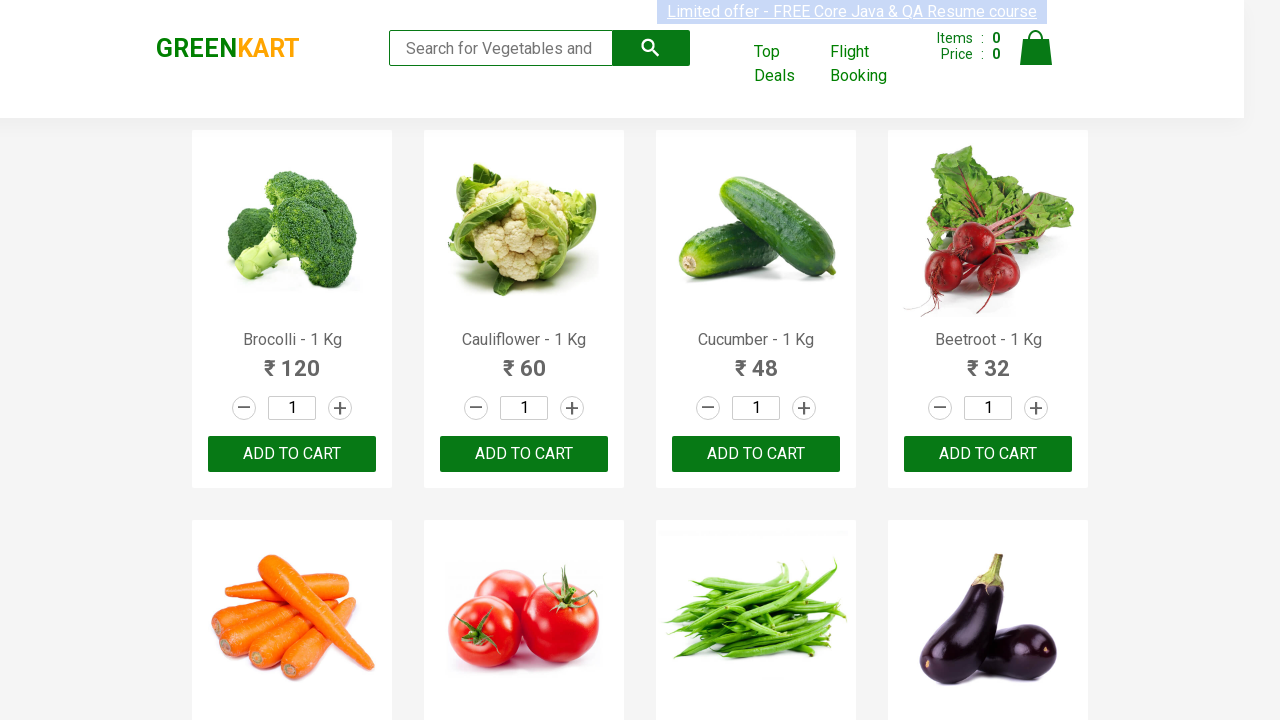

Typed 'ca' in search box on .search-keyword
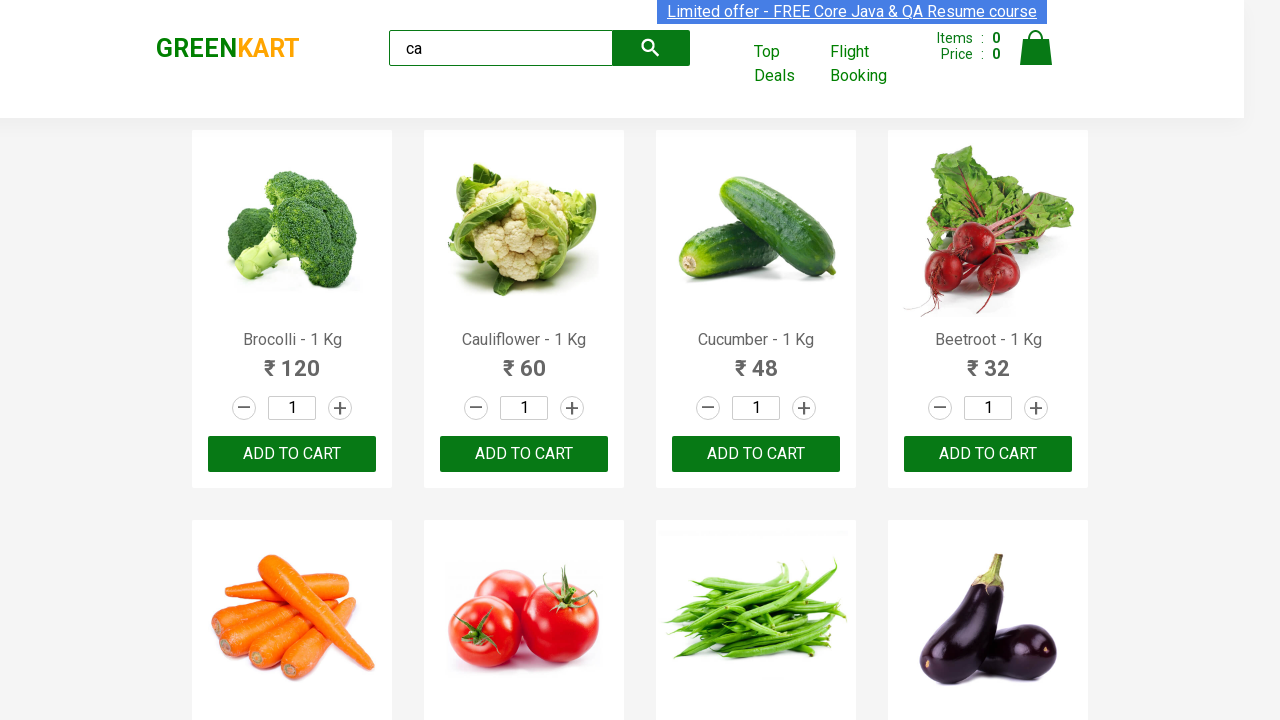

Waited 1 second for results to load
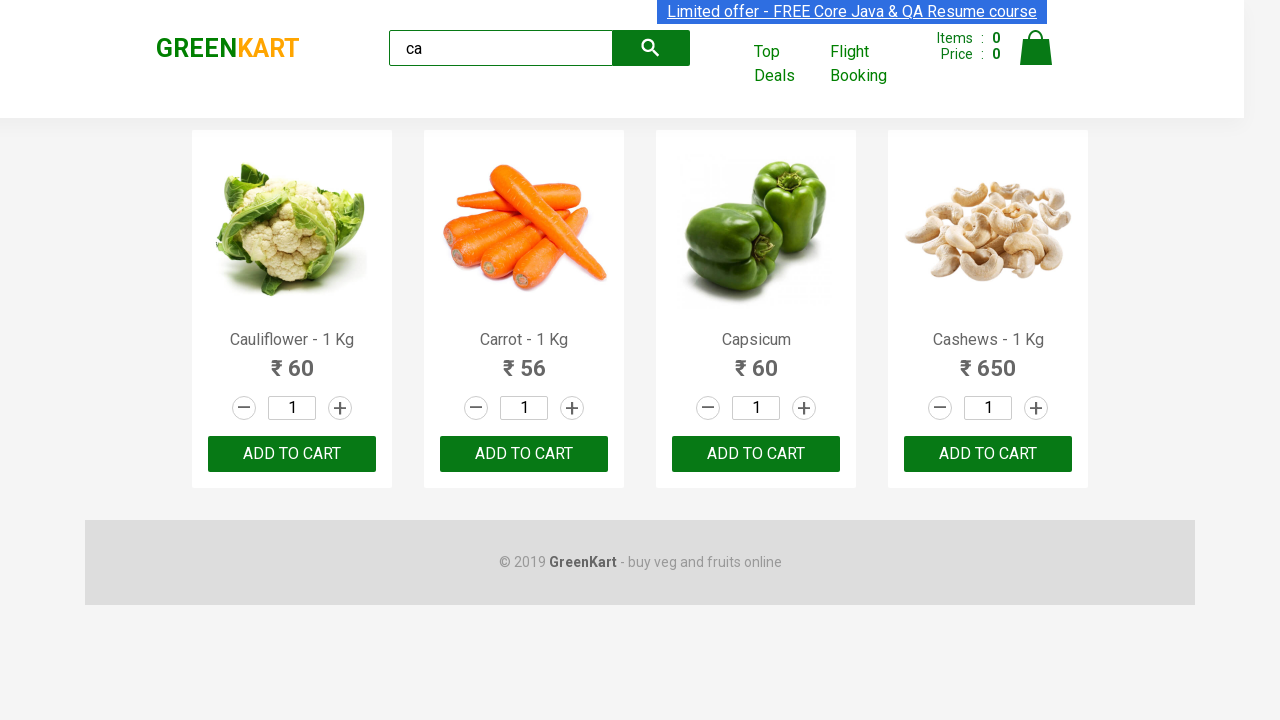

Located all product elements
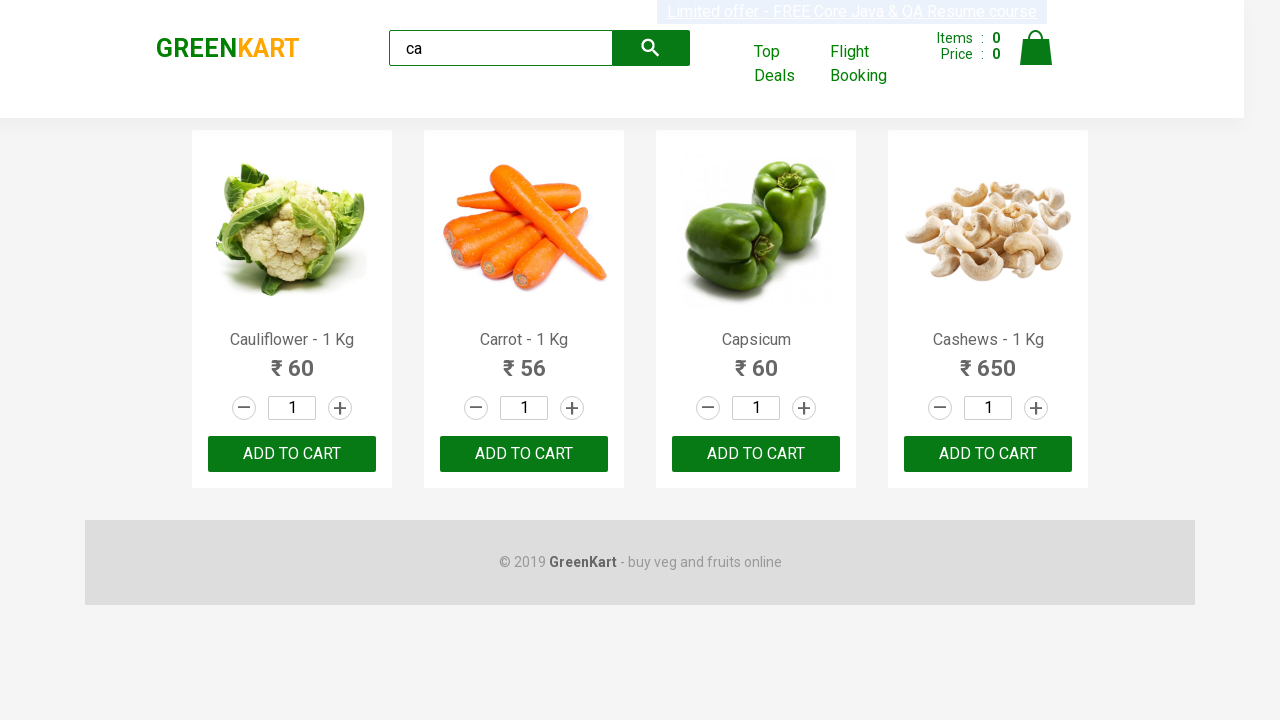

Verified that exactly 5 products are displayed
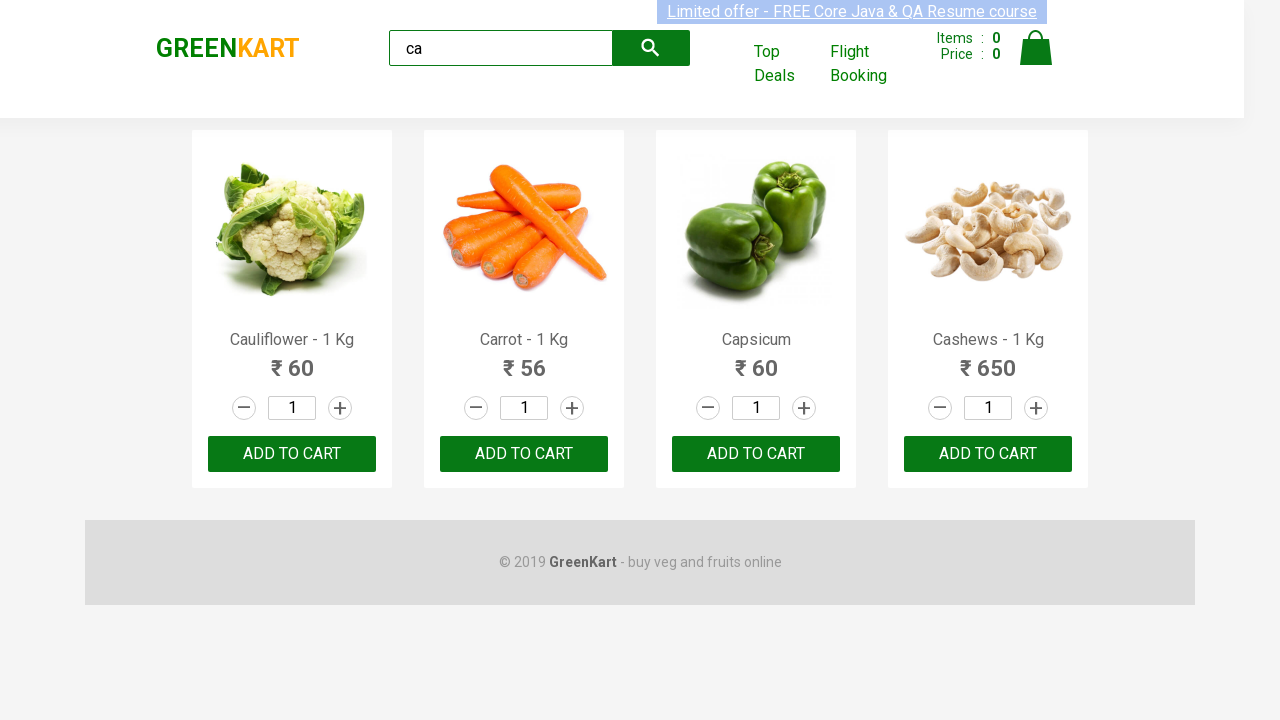

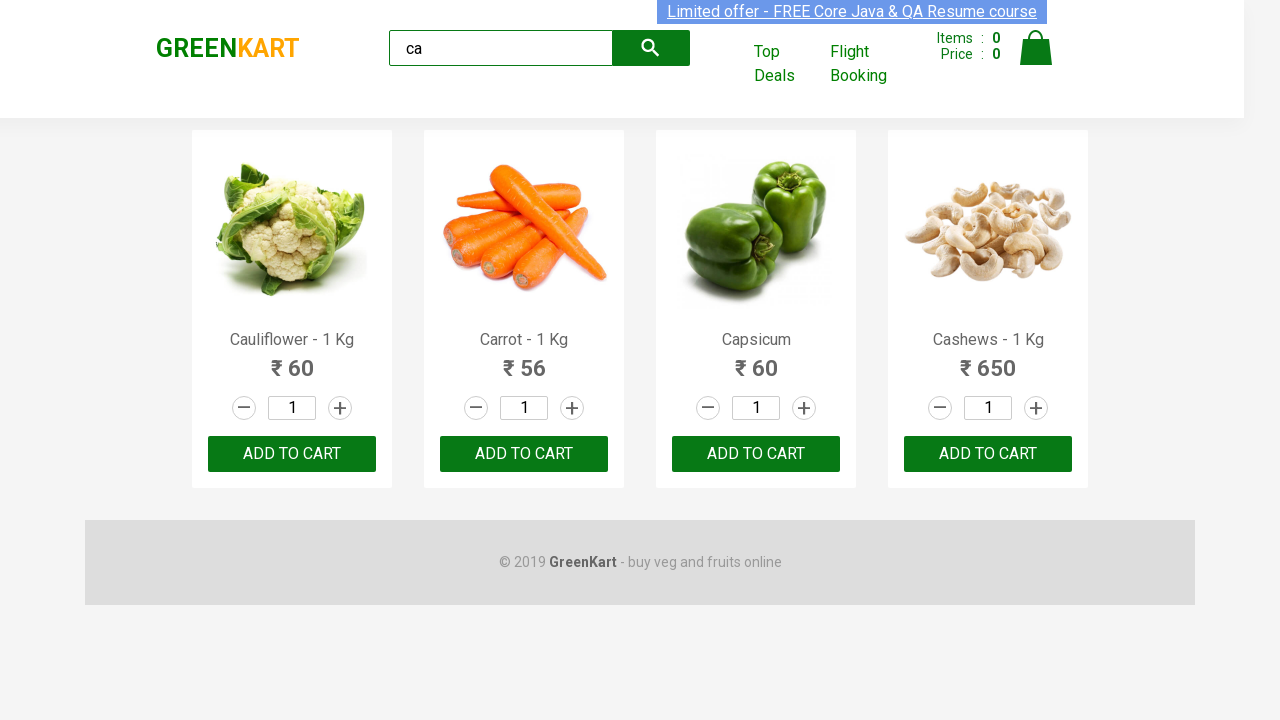